Tests that submitting the form without filling required fields shows an error message.

Starting URL: https://cac-tat.s3.eu-central-1.amazonaws.com/index.html

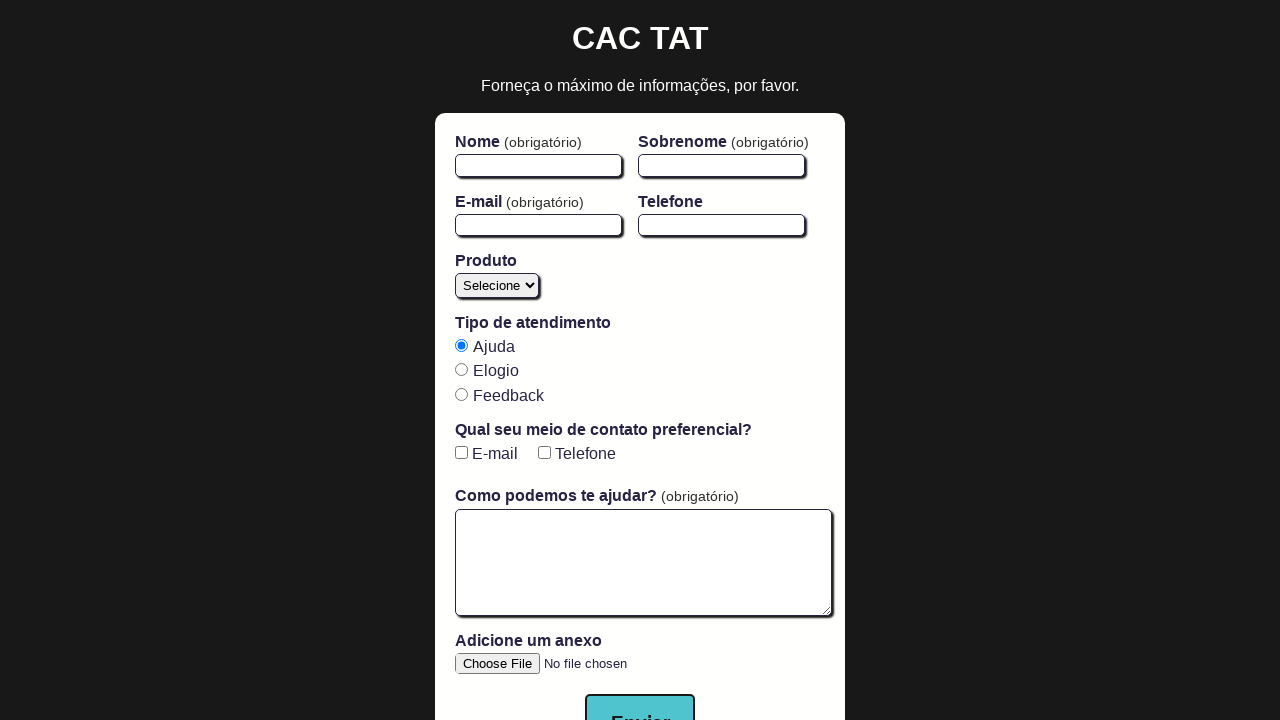

Navigated to CAC TAT form page
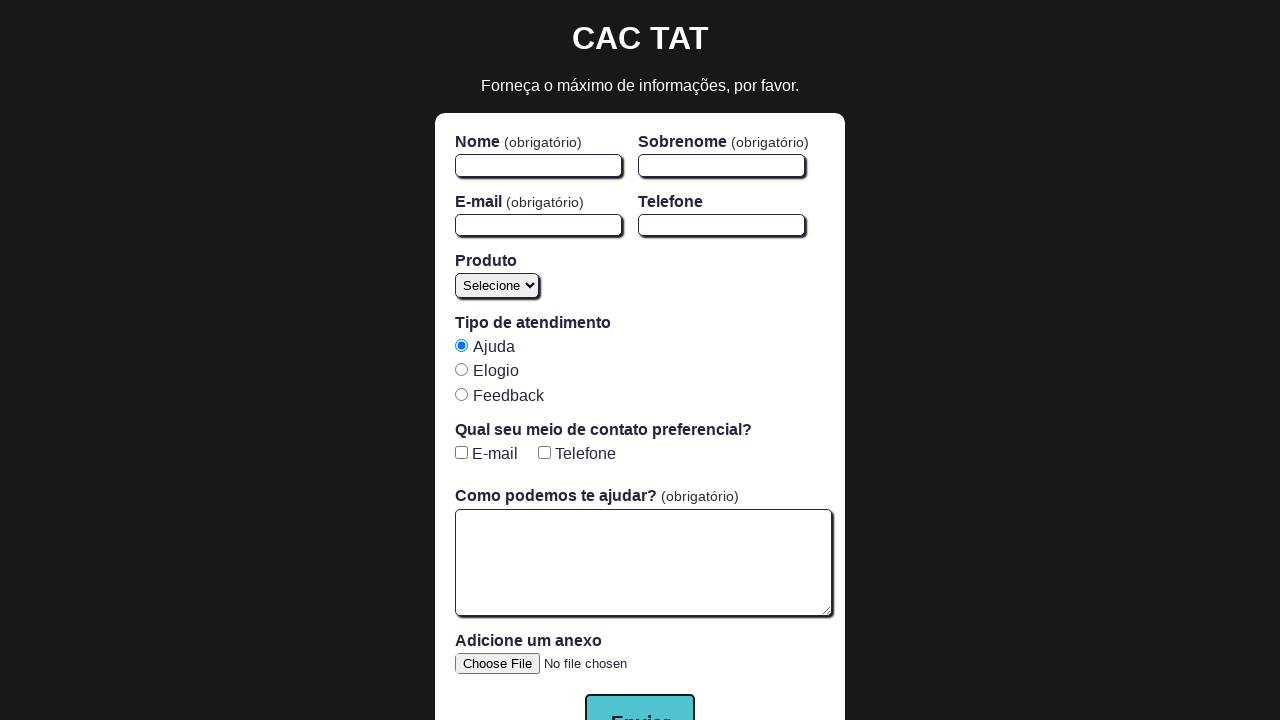

Form element is present on the page
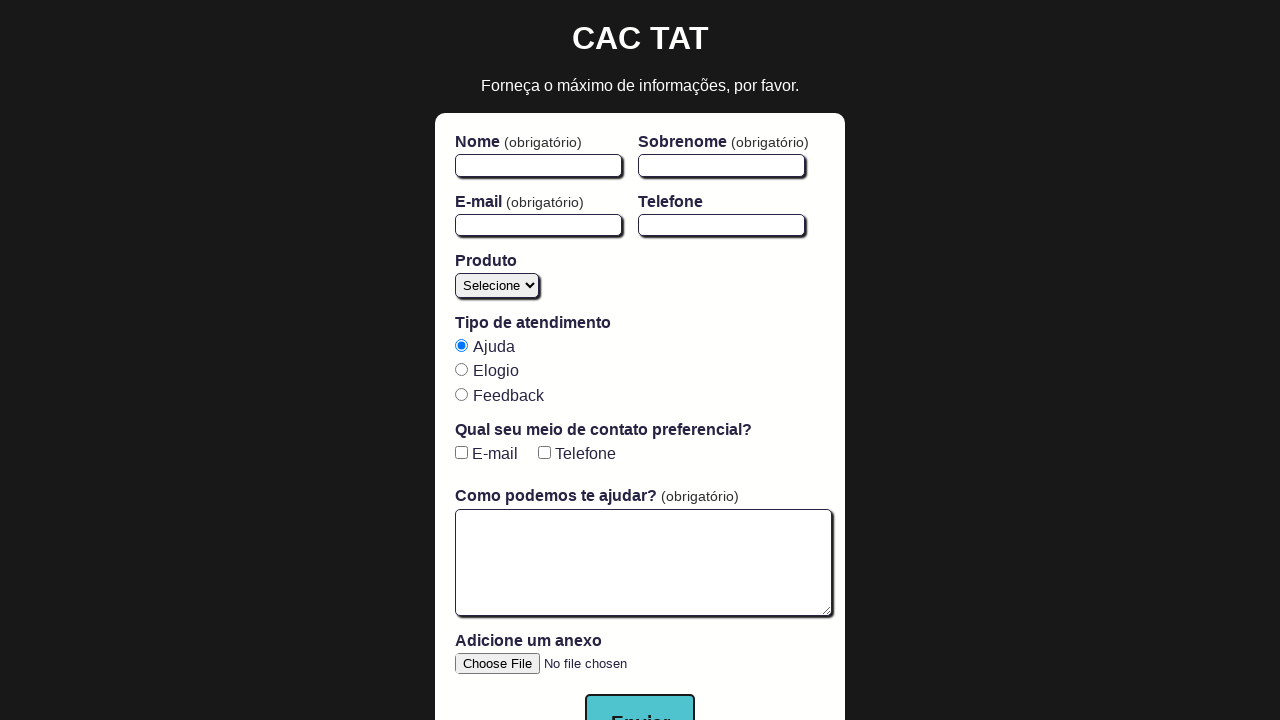

Clicked submit button without filling required fields at (640, 692) on button[type='submit']
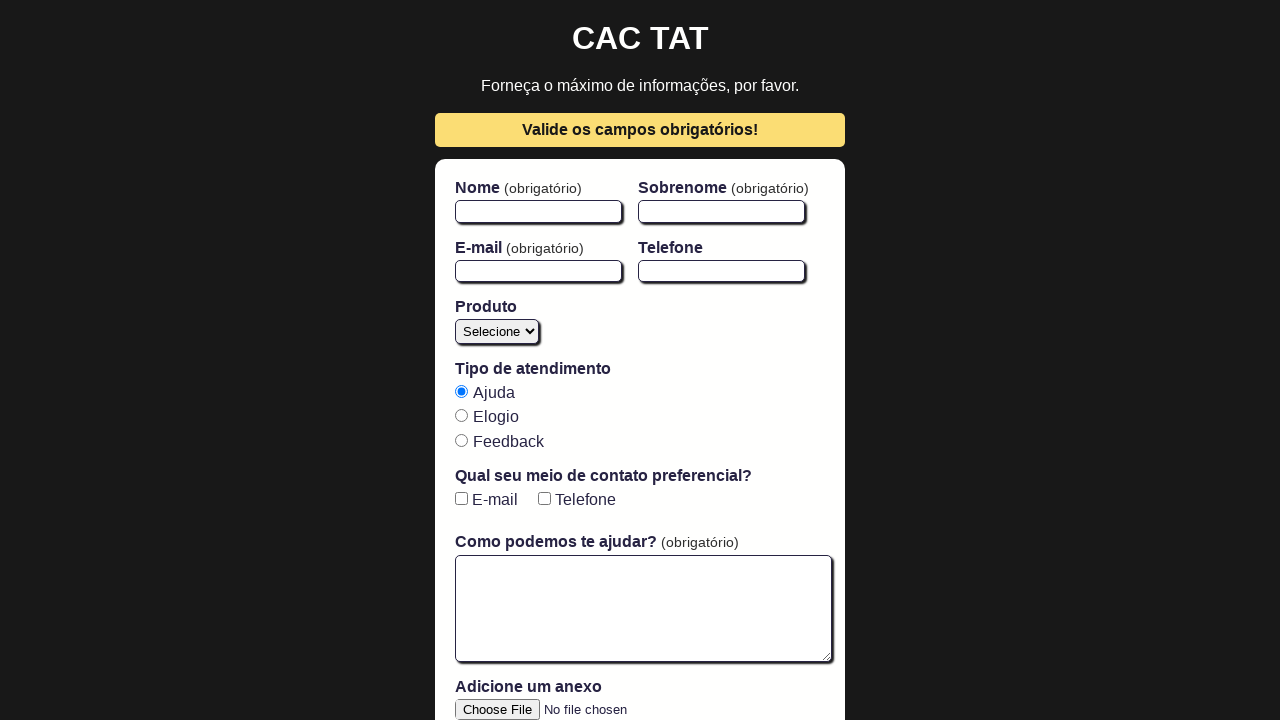

Error message appeared on the page
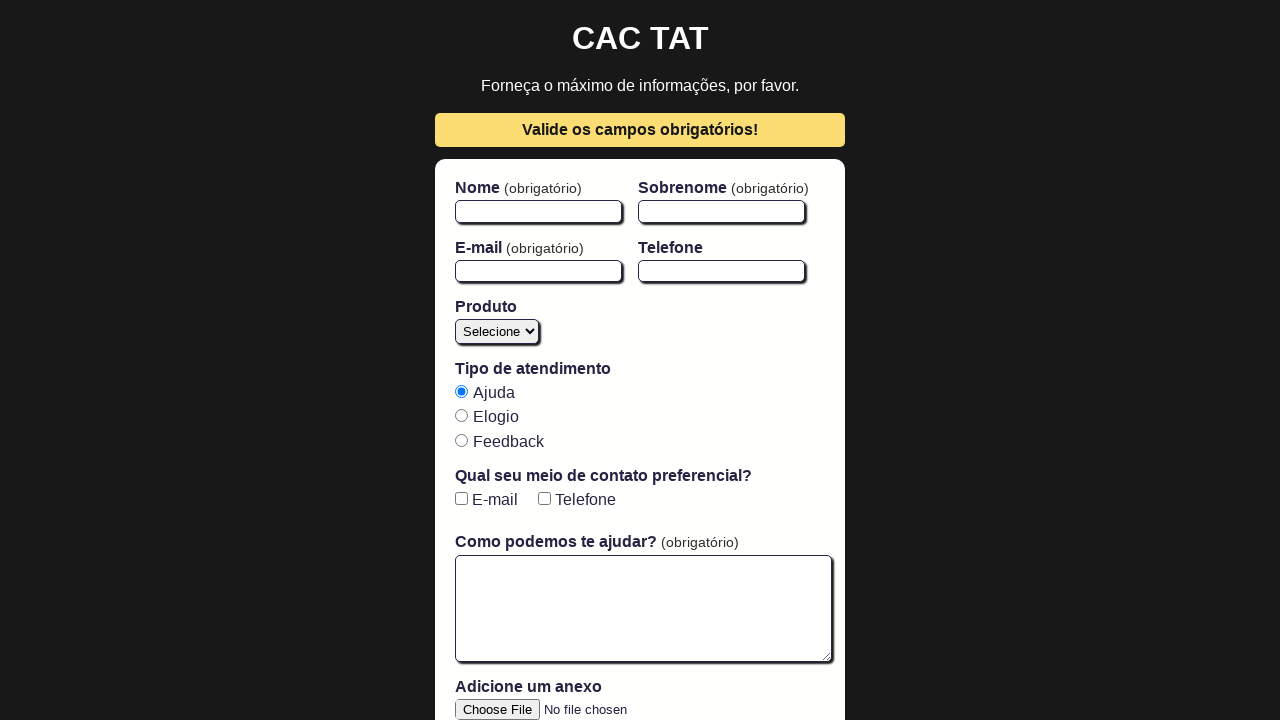

Retrieved error message text: '
      valide os campos obrigatórios!
    '
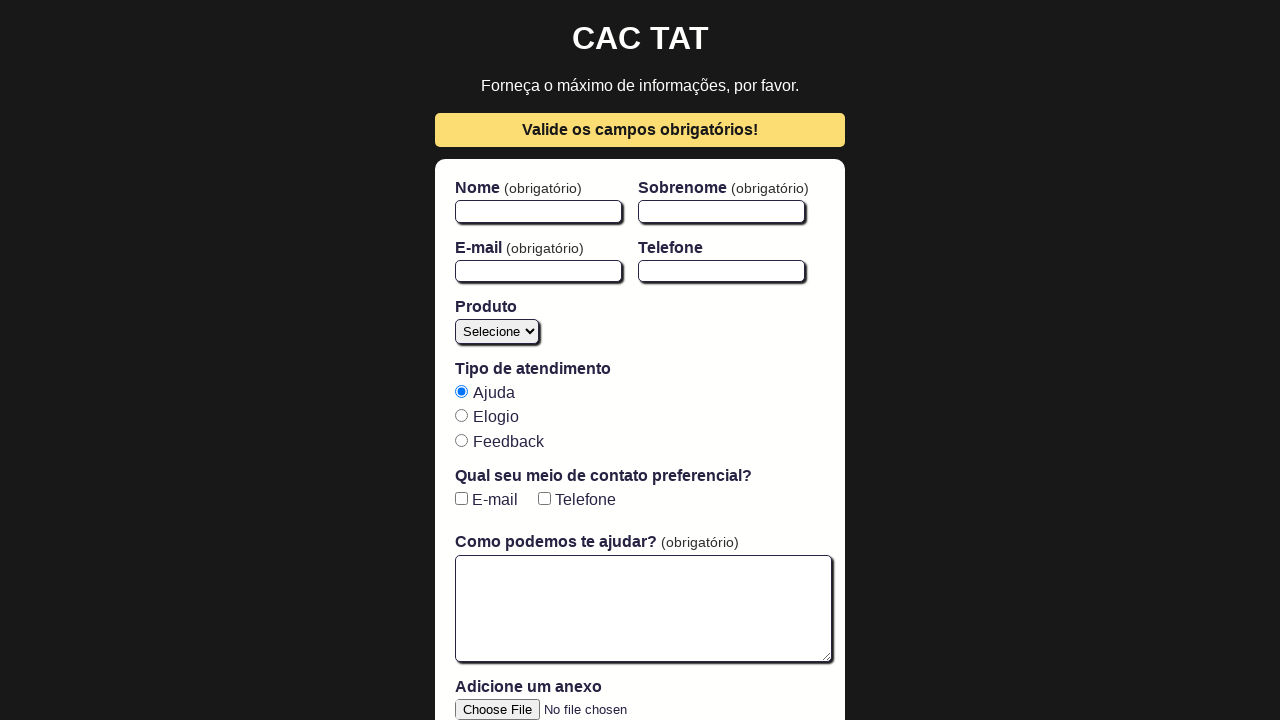

Assertion passed: error message contains expected validation text
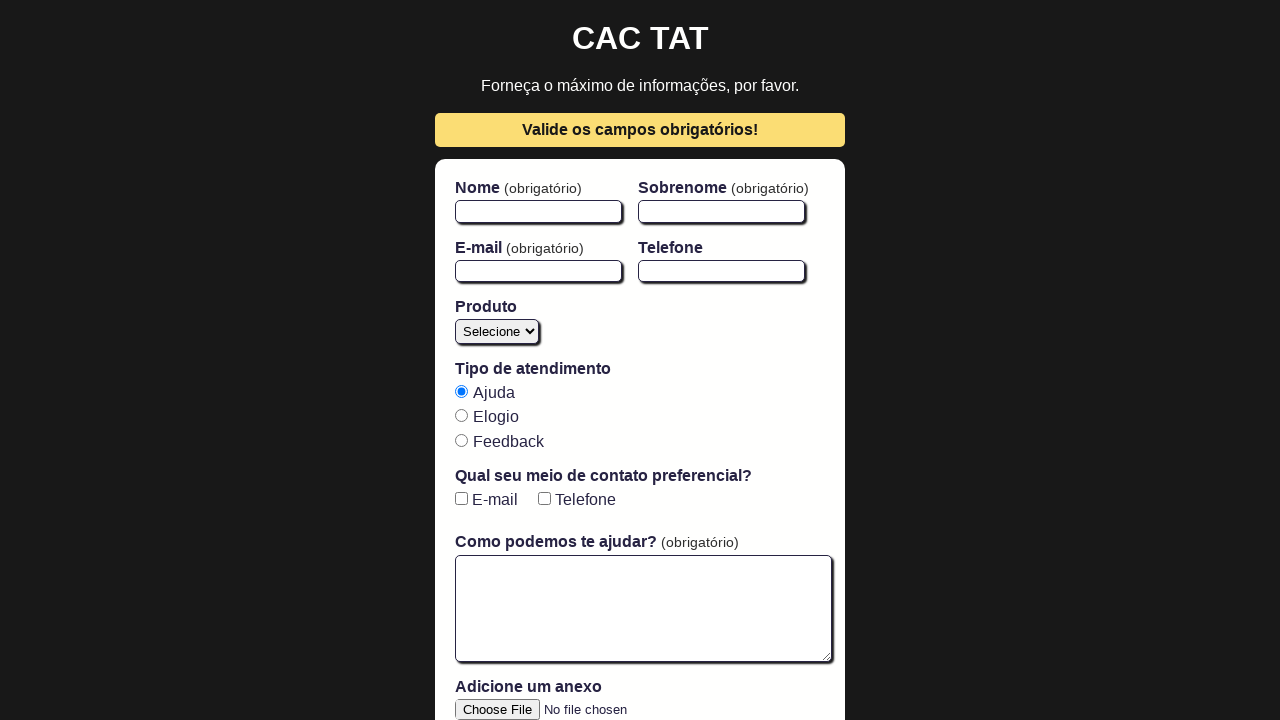

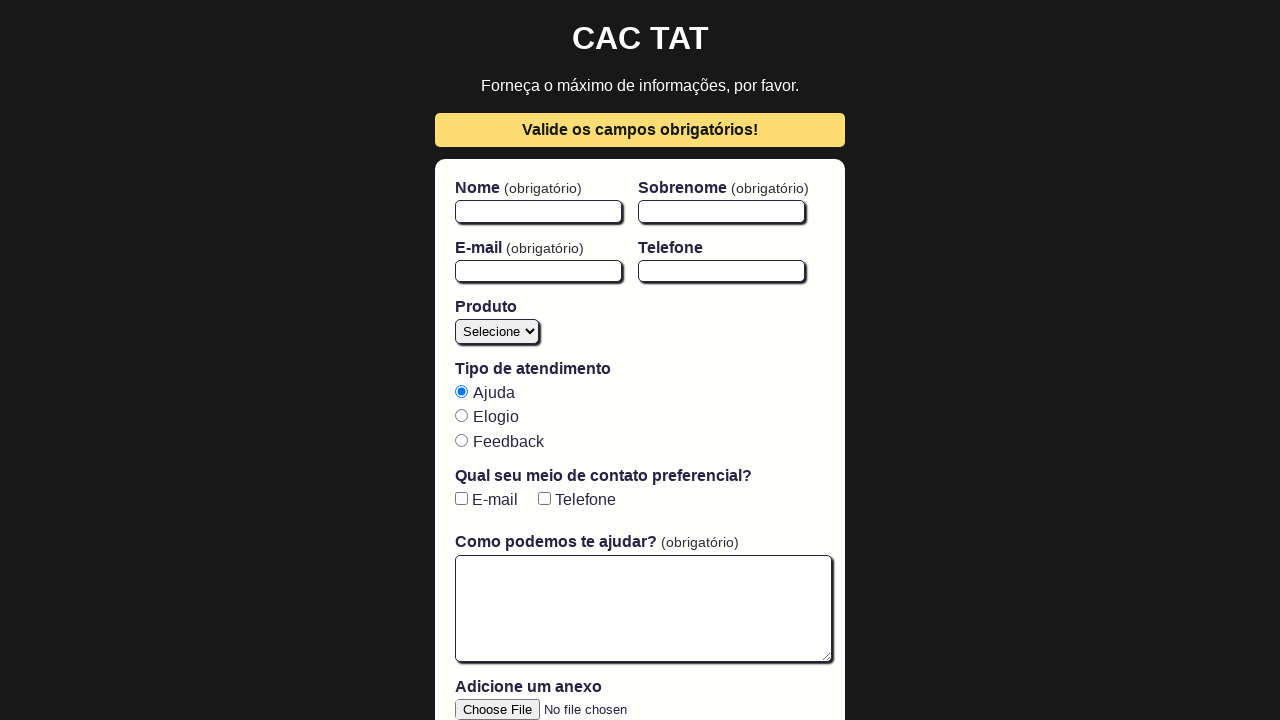